Tests dynamic dropdown functionality by selecting an origin city (Bangalore) and destination city (Jaipur) from flight booking dropdowns on a practice website.

Starting URL: https://rahulshettyacademy.com/dropdownsPractise/

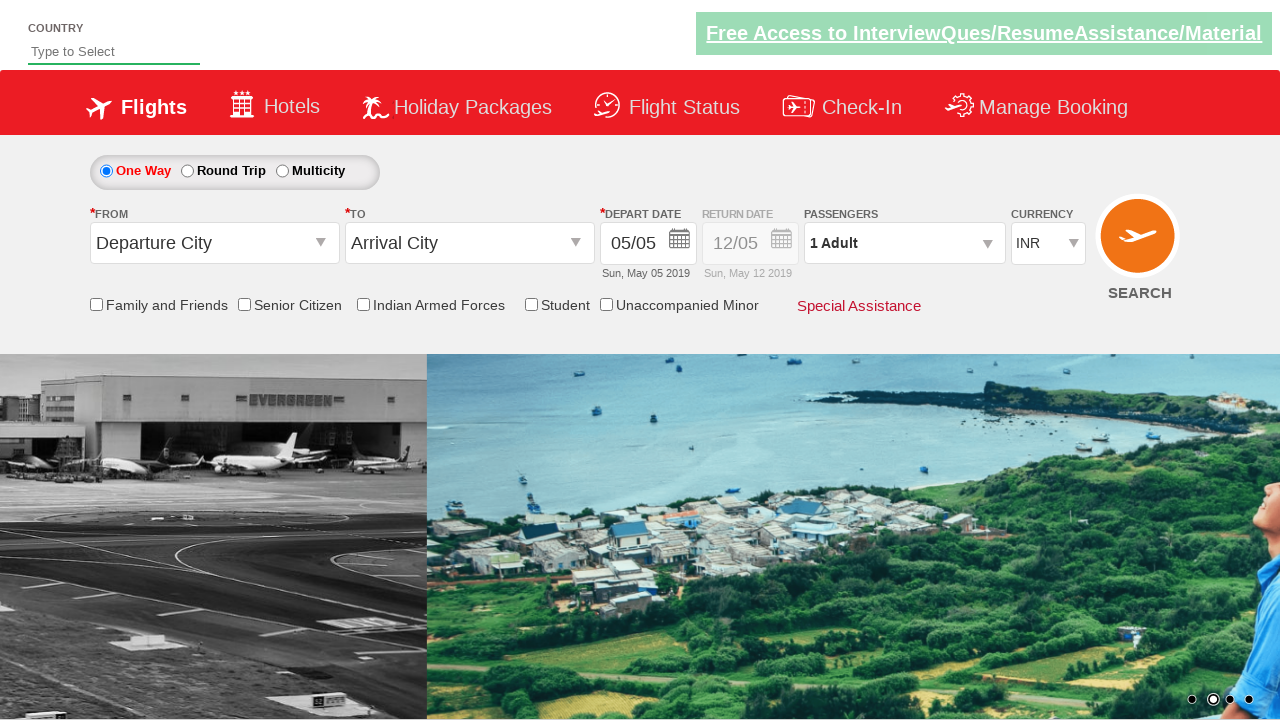

Clicked on 'From' origin station dropdown to open it at (323, 244) on span#ctl00_mainContent_ddl_originStation1_CTXTaction
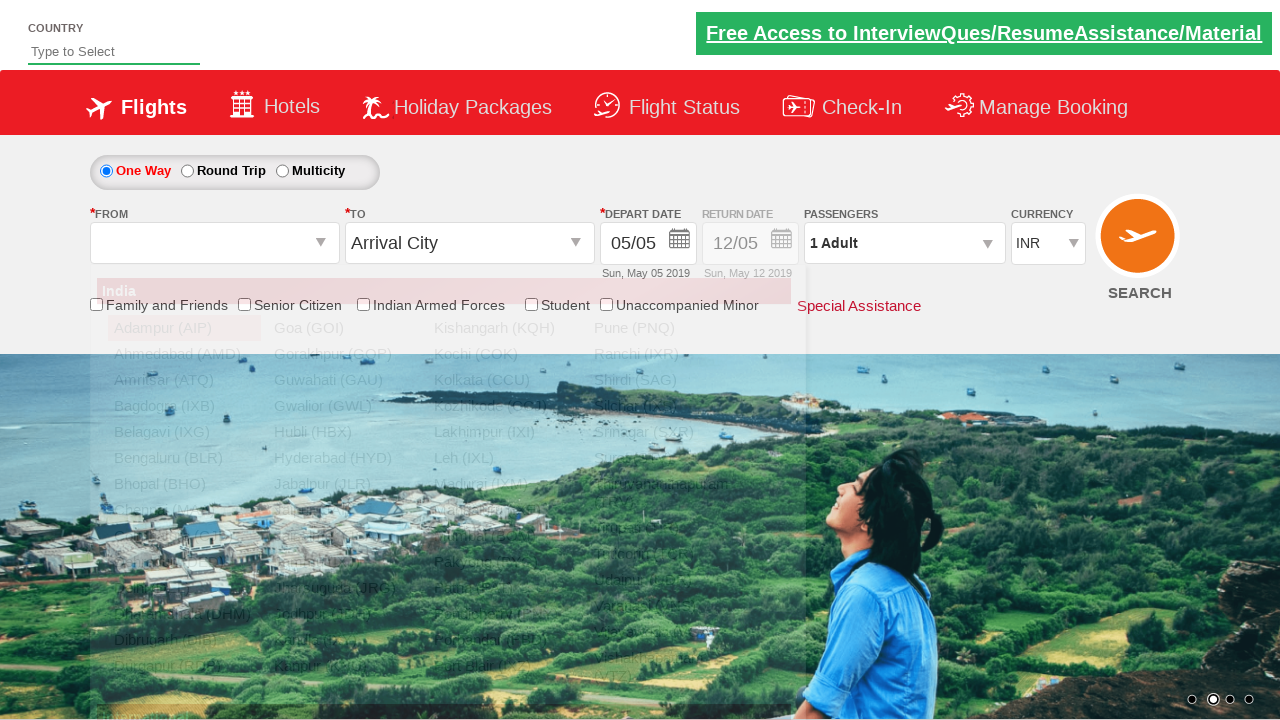

Waited for Bangalore (BLR) option to appear in dropdown
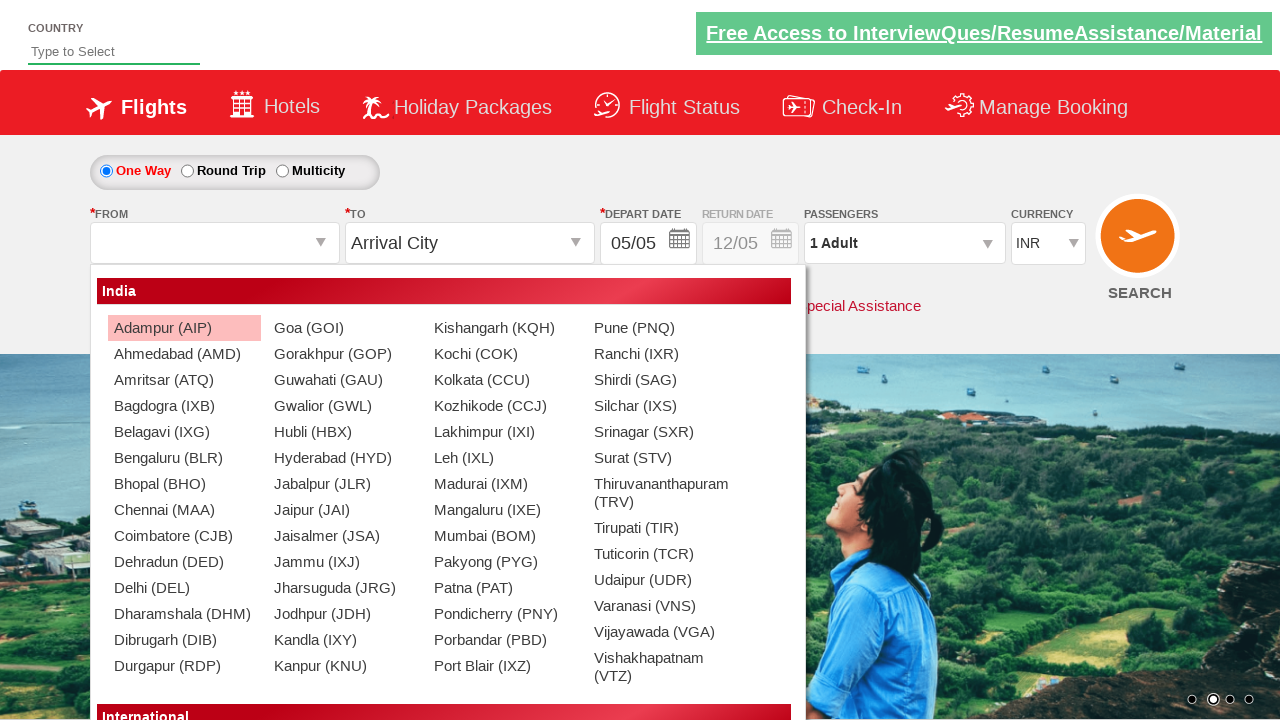

Selected Bangalore (BLR) as origin city at (184, 458) on a[value='BLR']
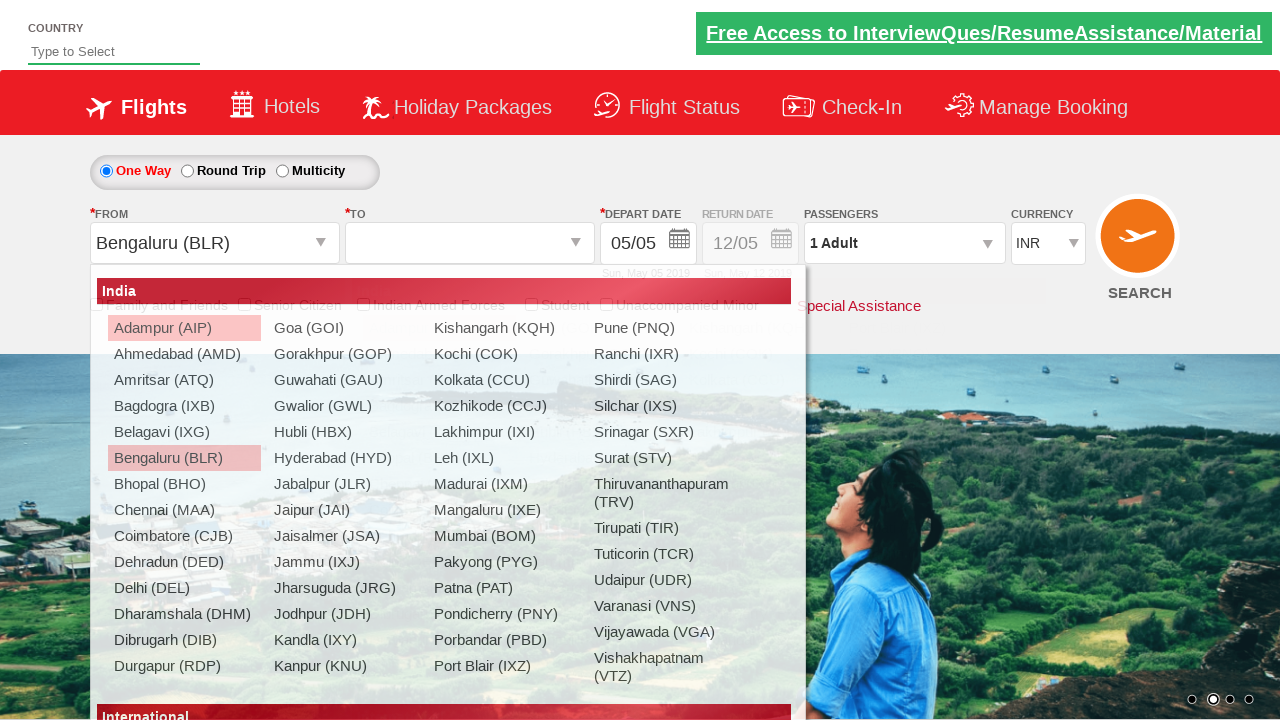

Waited for Jaipur (JAI) option to appear in destination dropdown
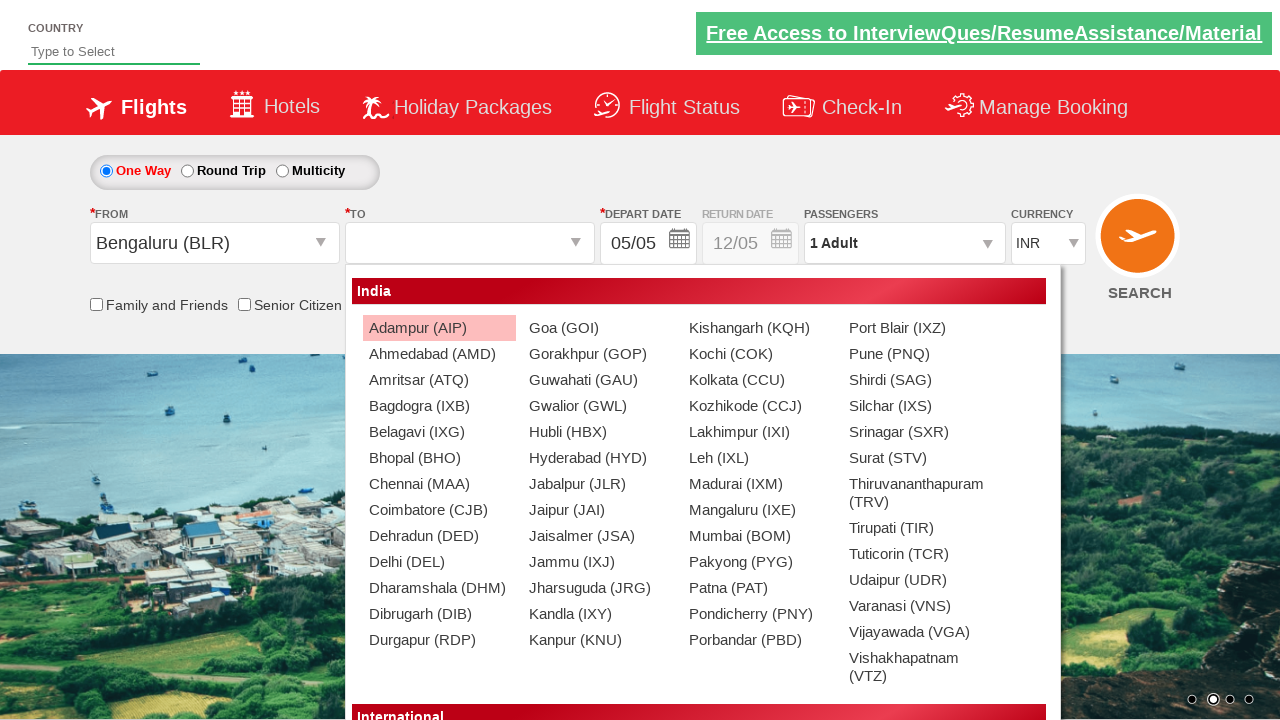

Selected Jaipur (JAI) as destination city at (599, 510) on xpath=(//a[@value='JAI'])[2]
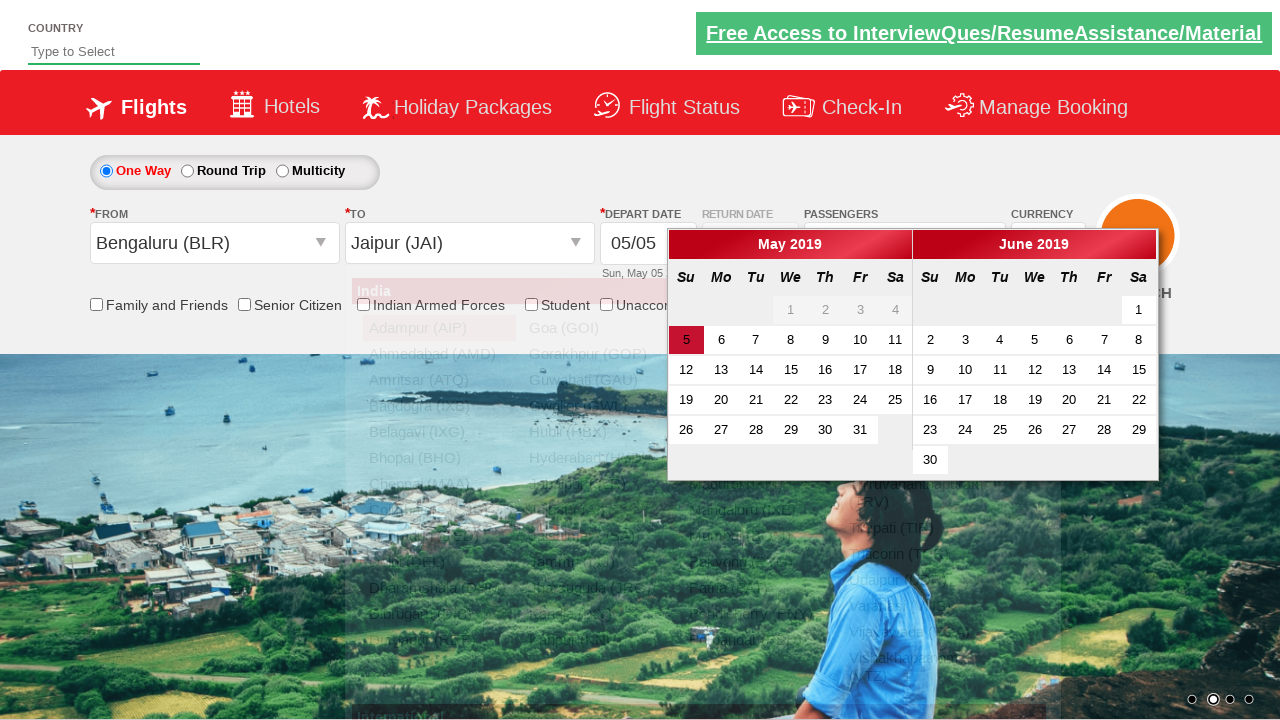

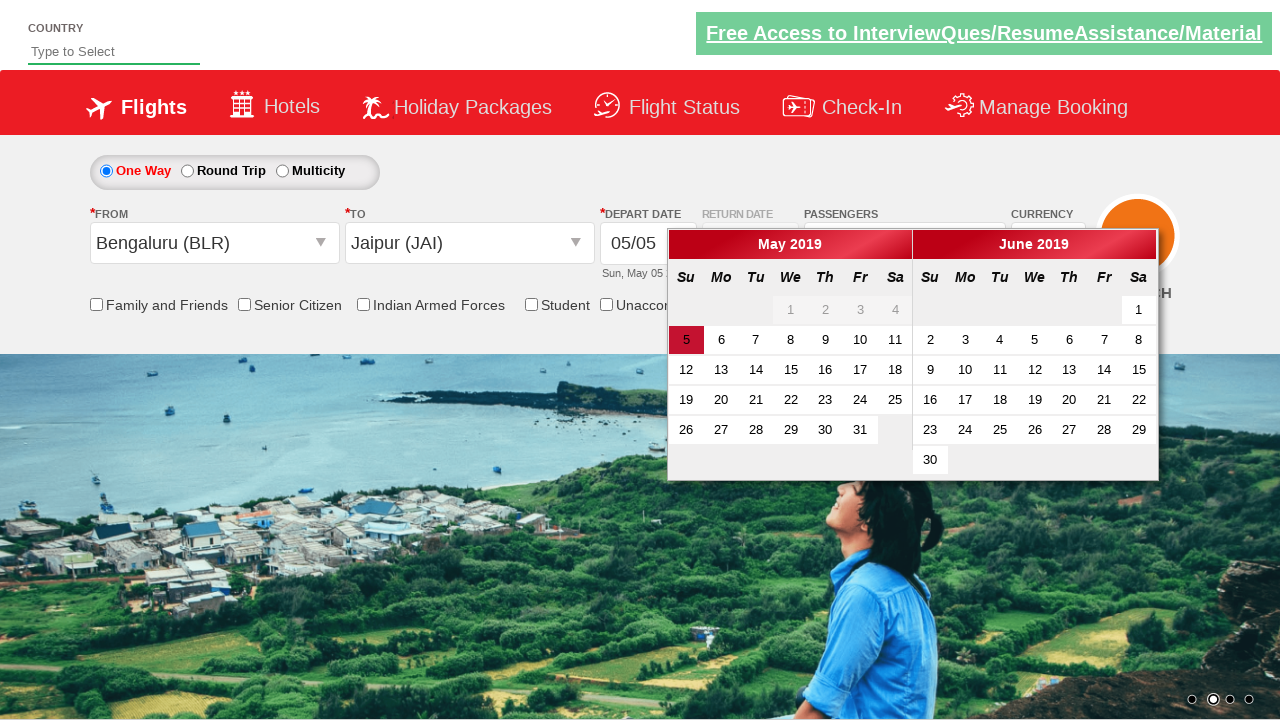